Tests browser navigation functionality by visiting multiple pages, using back/forward buttons, and refreshing the page

Starting URL: http://thefriendlytester.co.uk

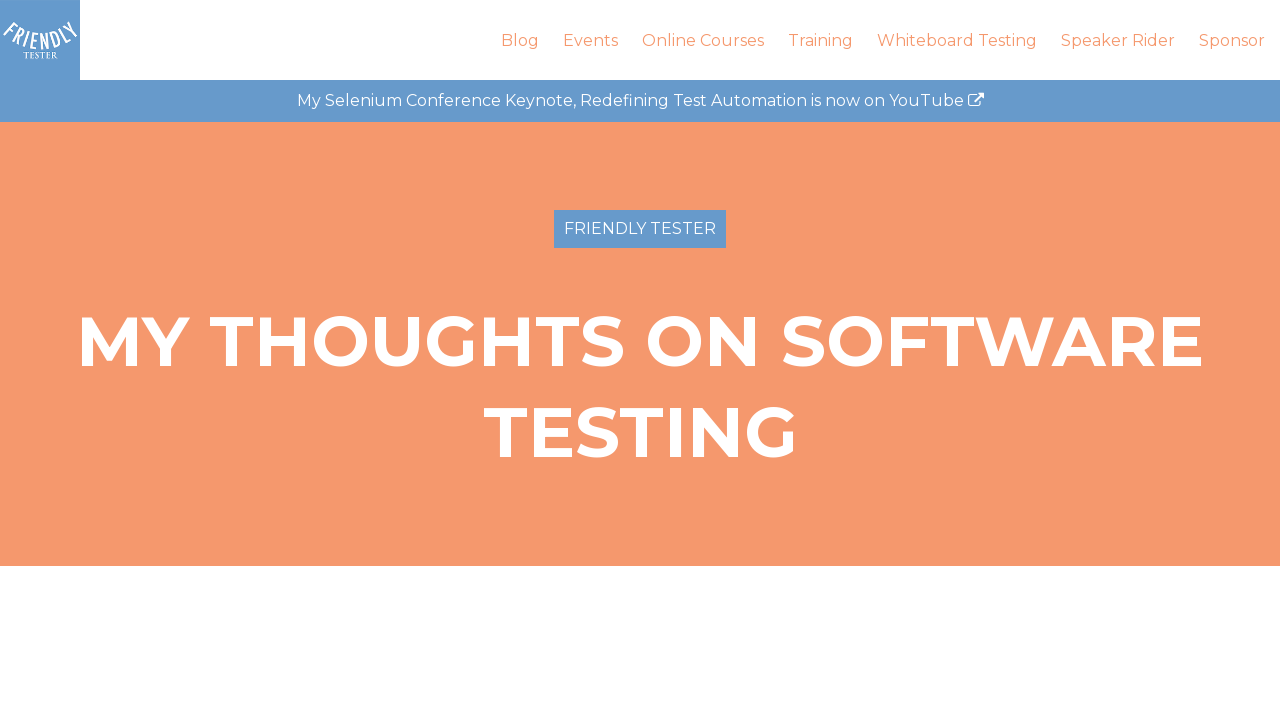

Navigated to About Me page
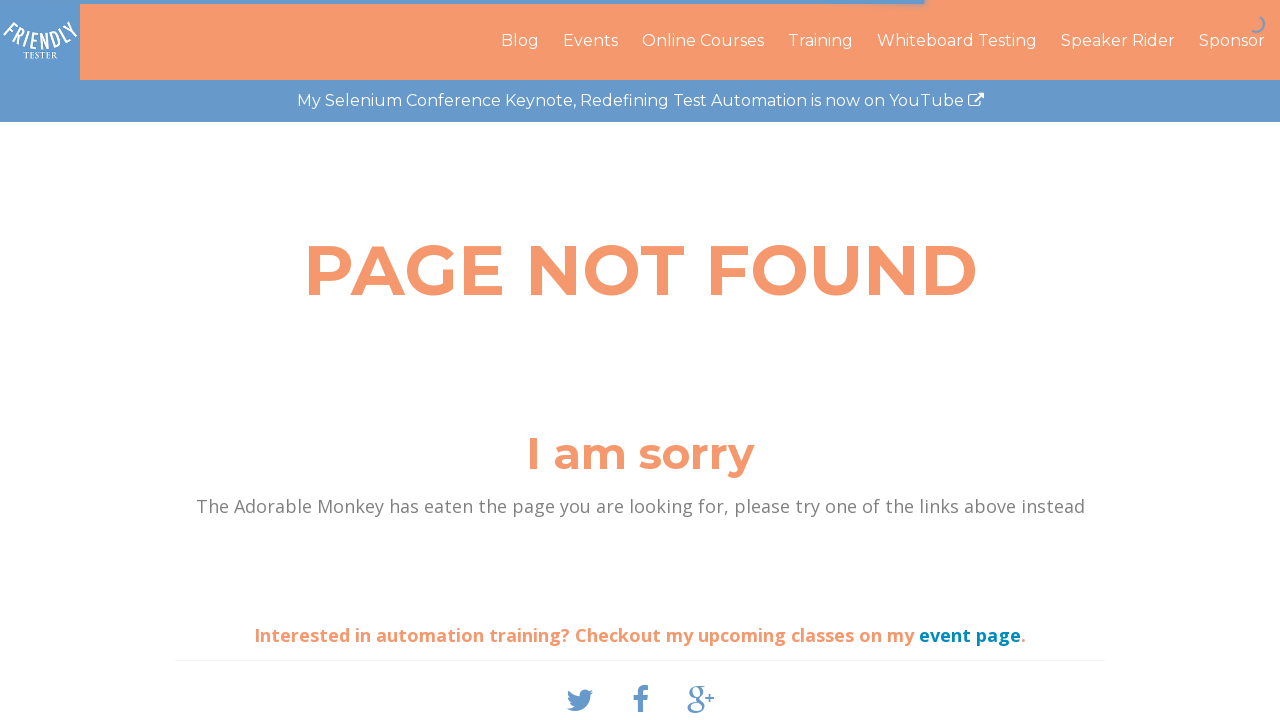

Navigated back to previous page
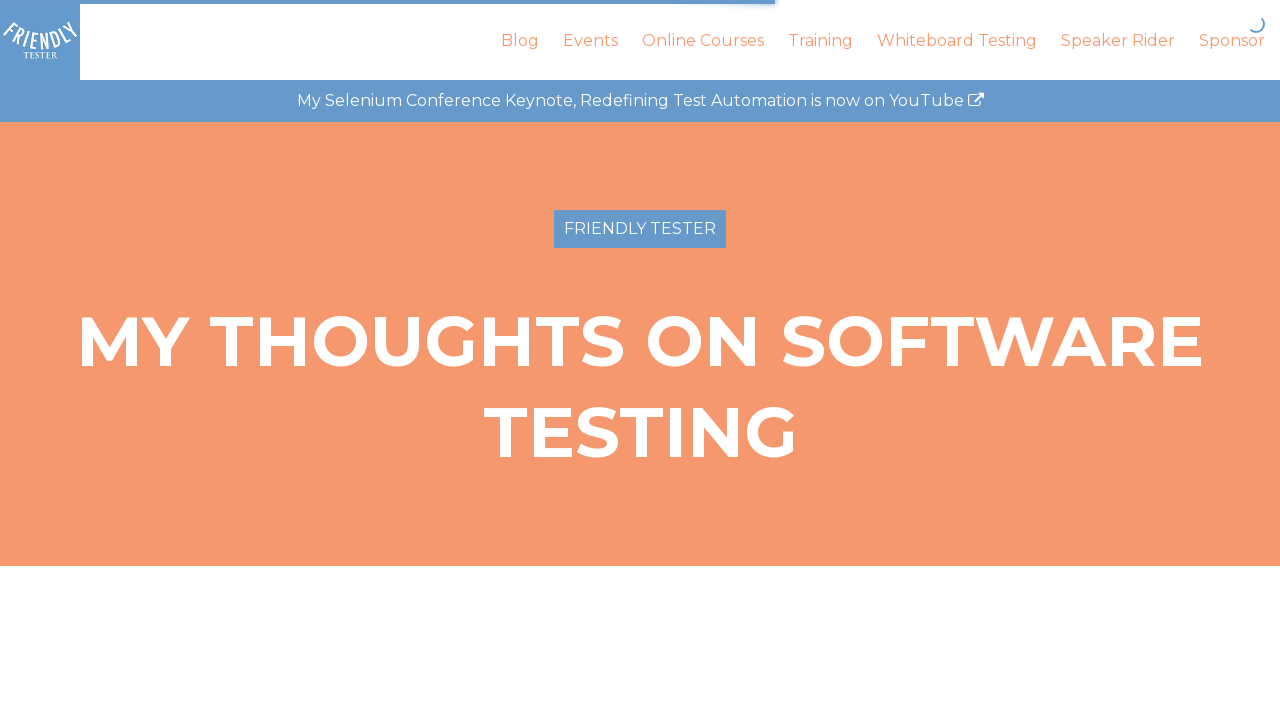

Navigated forward to About Me page again
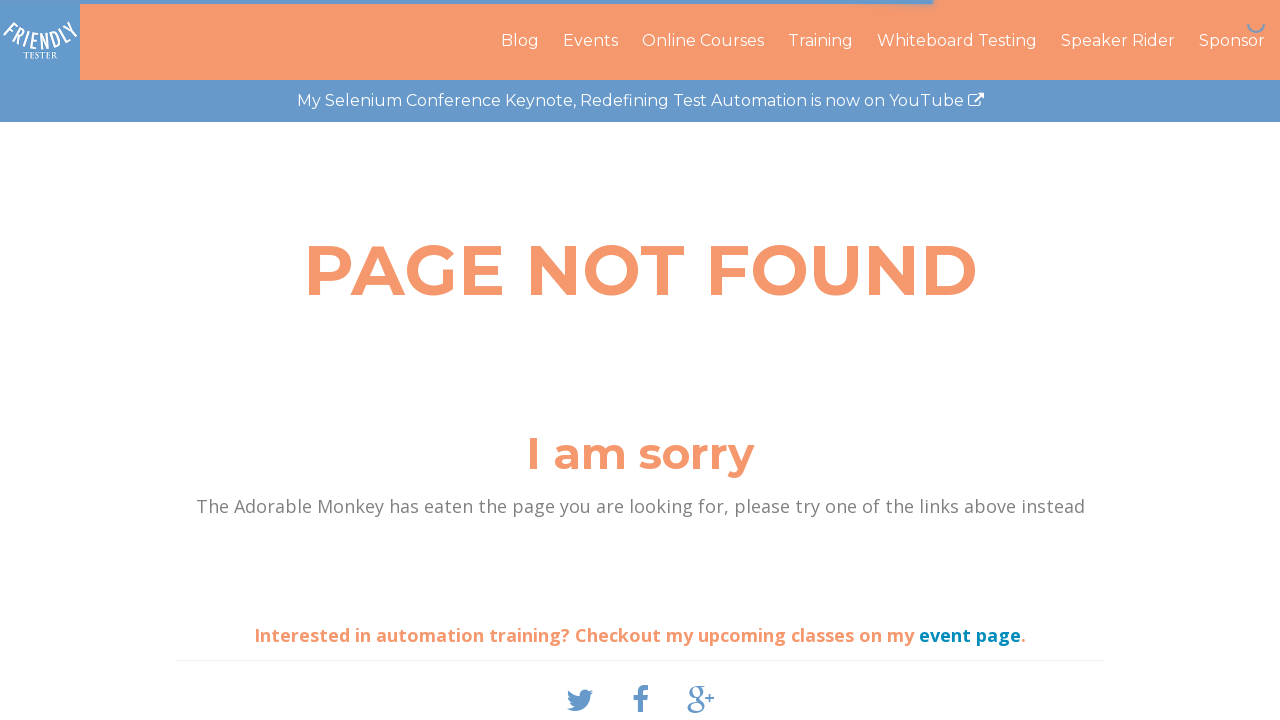

Refreshed current page
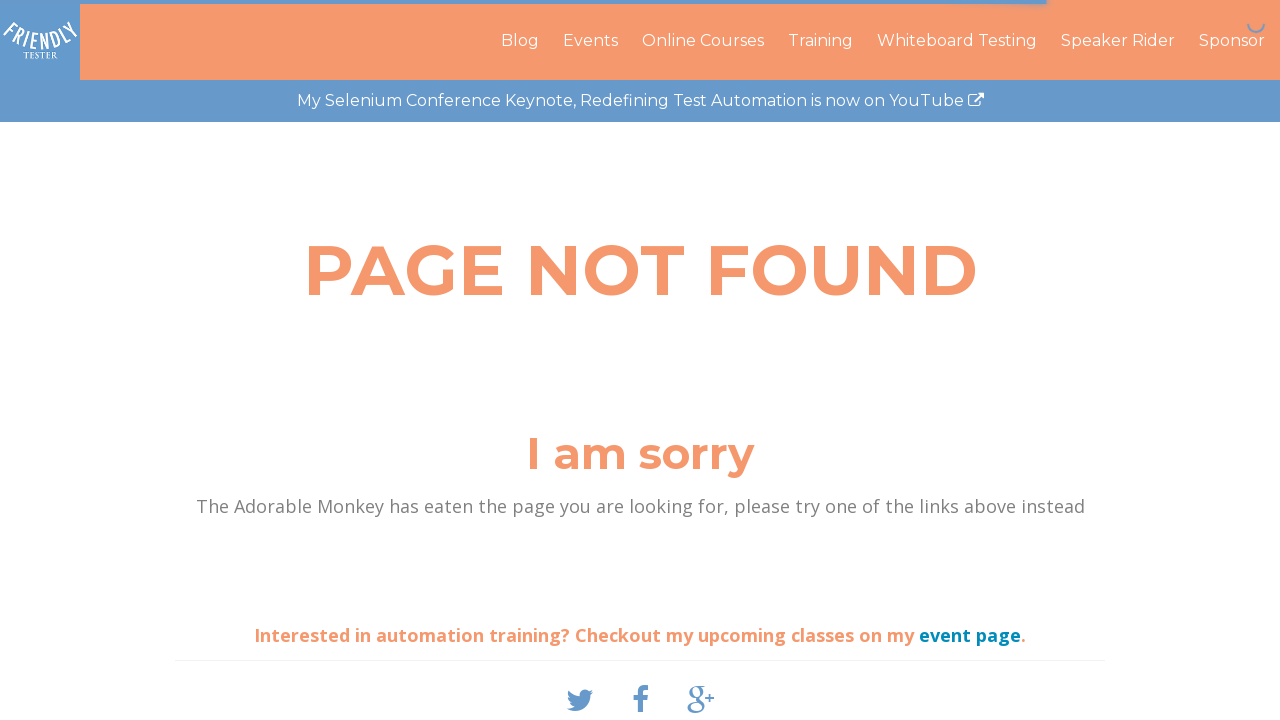

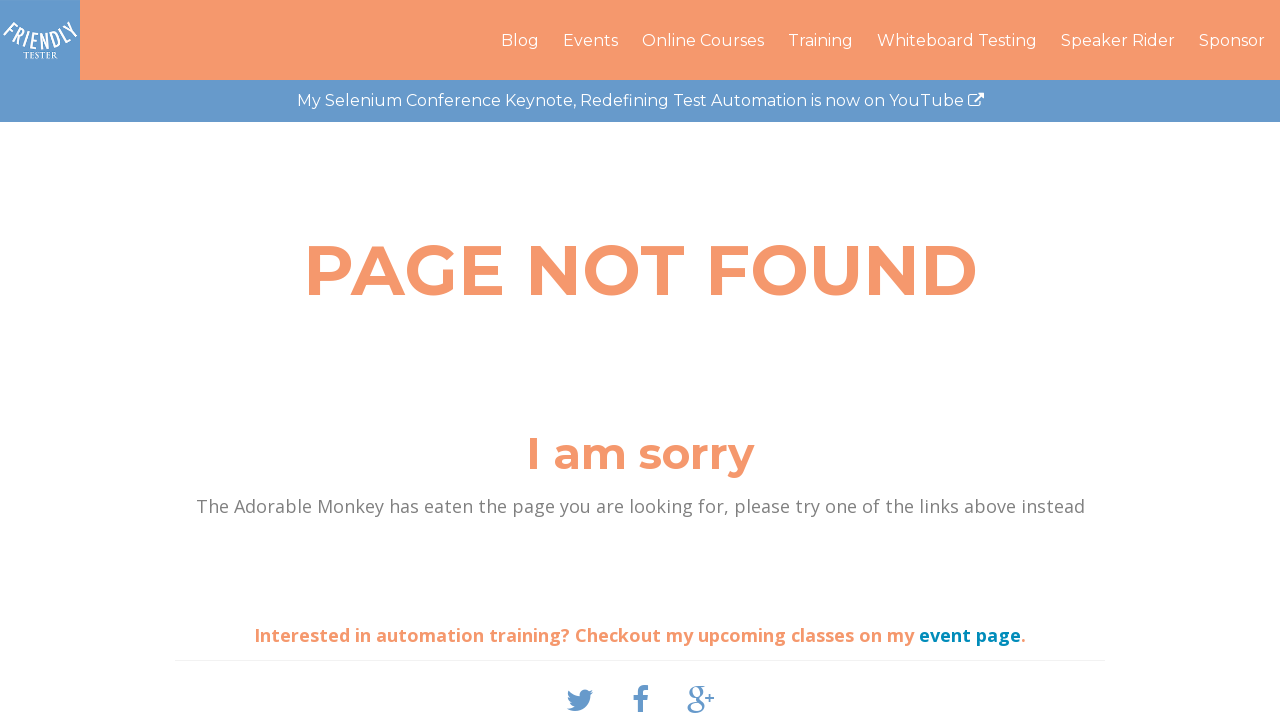